Tests double-click functionality by double-clicking the "Double Click Me" button and verifying the confirmation message appears

Starting URL: https://demoqa.com/buttons

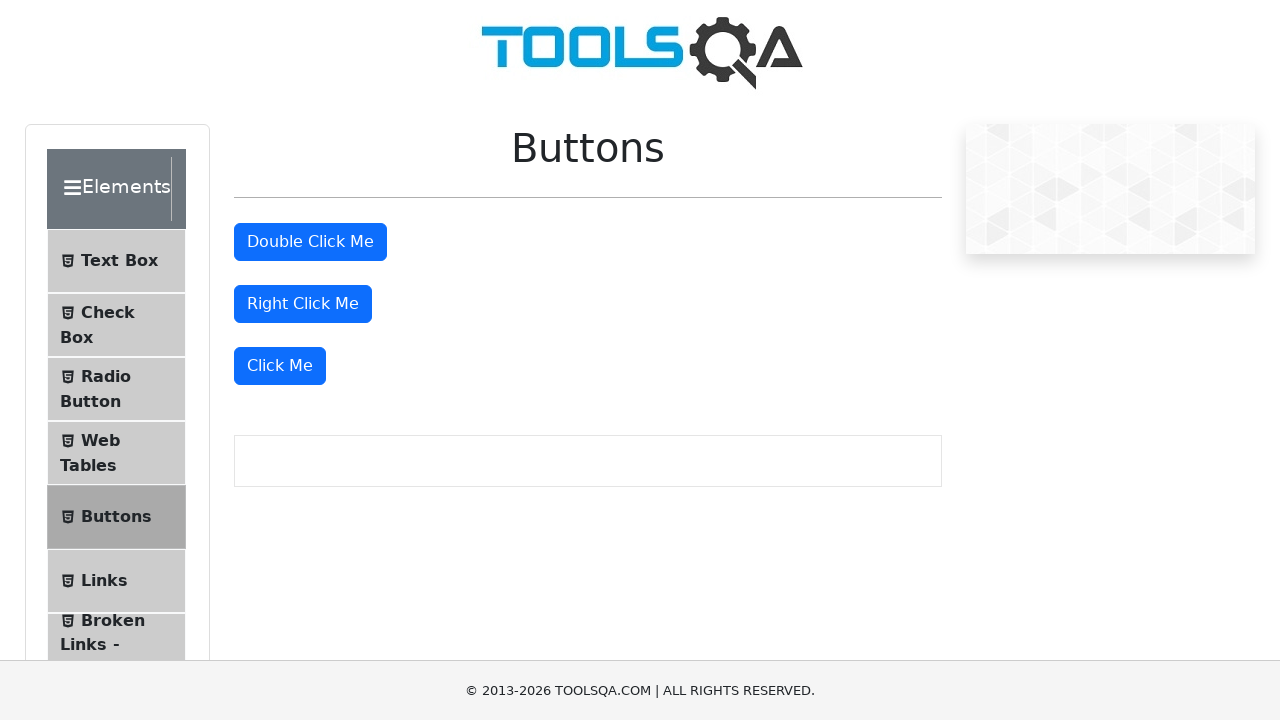

Scrolled down 600px to make buttons visible
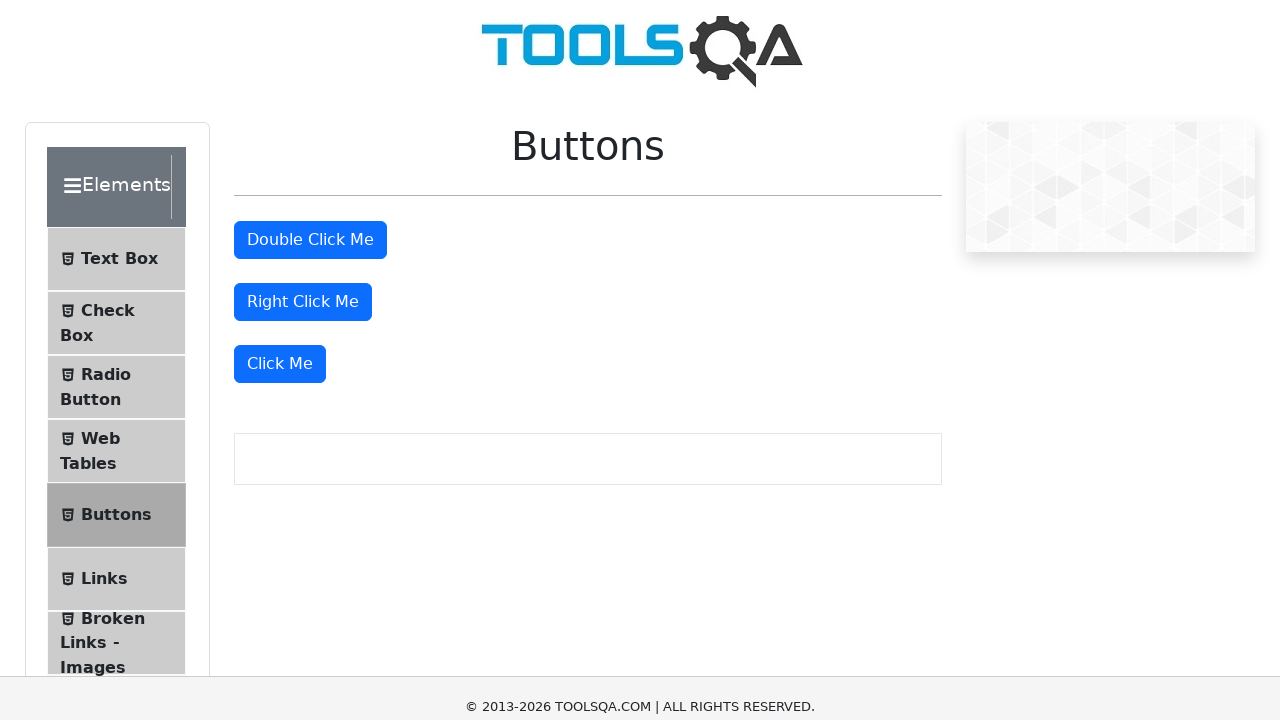

Double-clicked the 'Double Click Me' button at (310, 19) on xpath=//button[text()='Double Click Me']
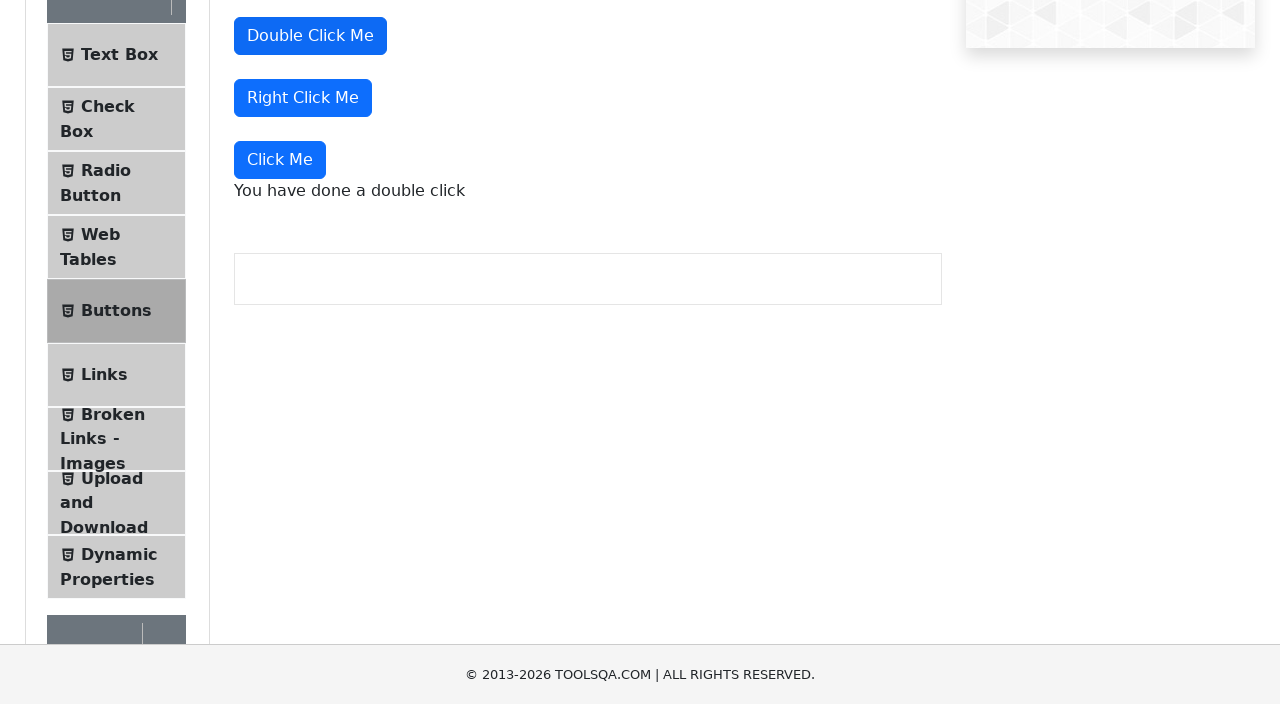

Confirmation message appeared after double-click
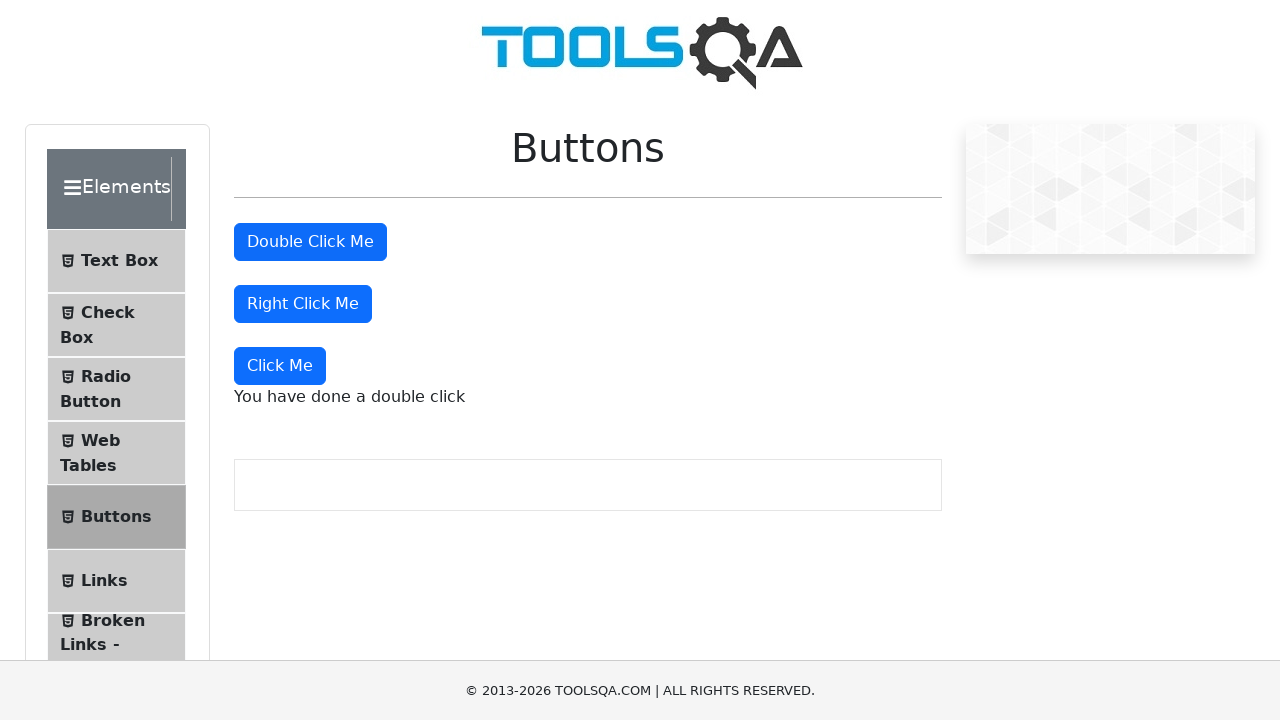

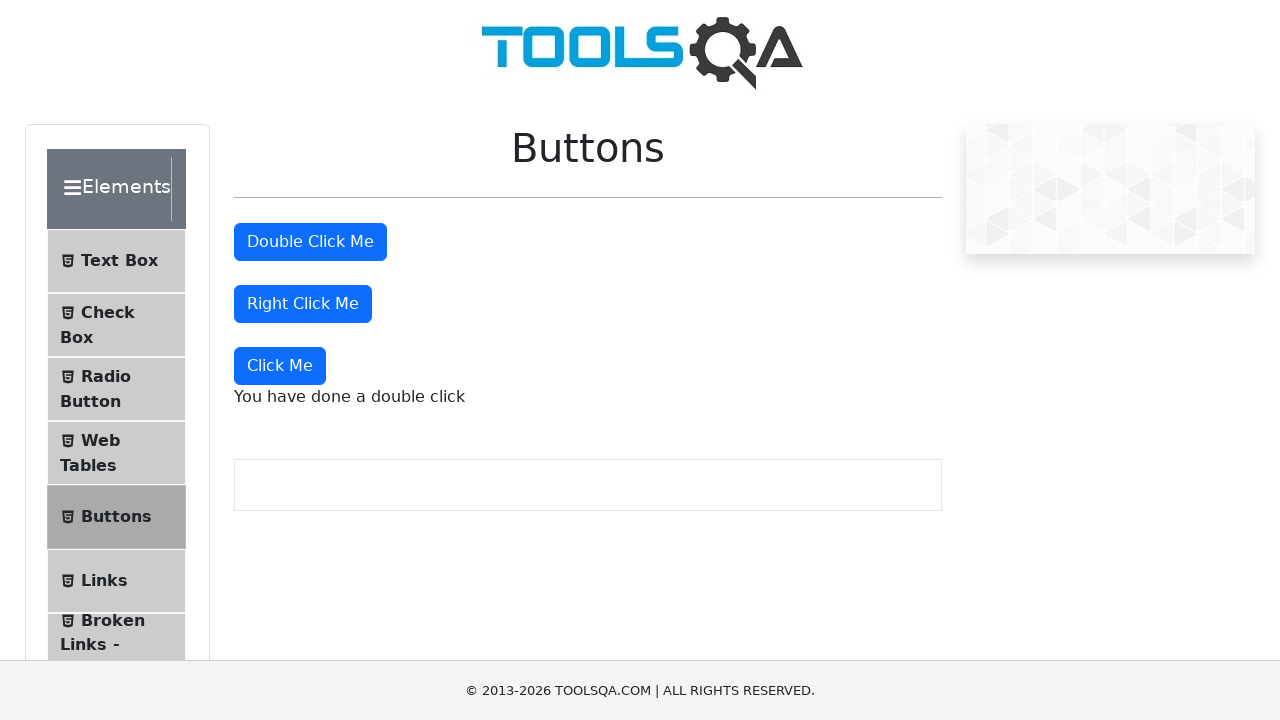